Tests that the login button on the CMS.gov portal page is clickable by locating and clicking the login submit button.

Starting URL: https://portal.cms.gov/portal/

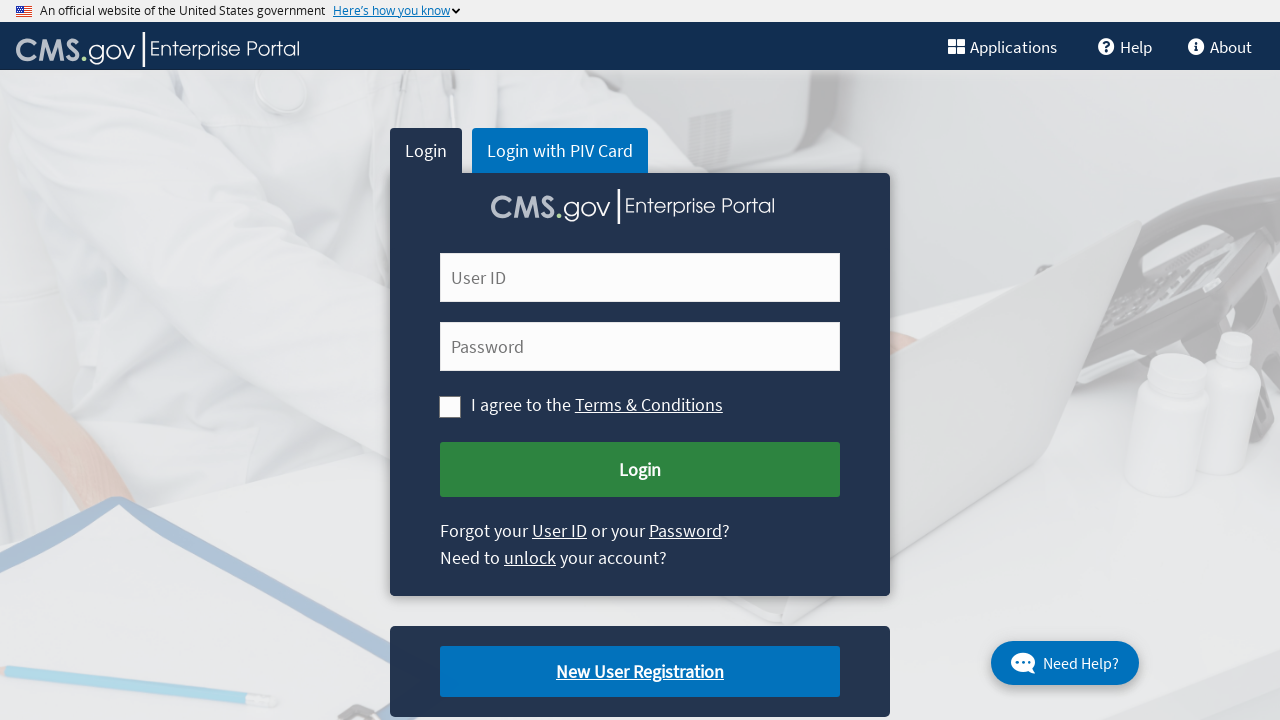

Clicked the login submit button on CMS.gov portal page at (640, 470) on #cms-login-submit
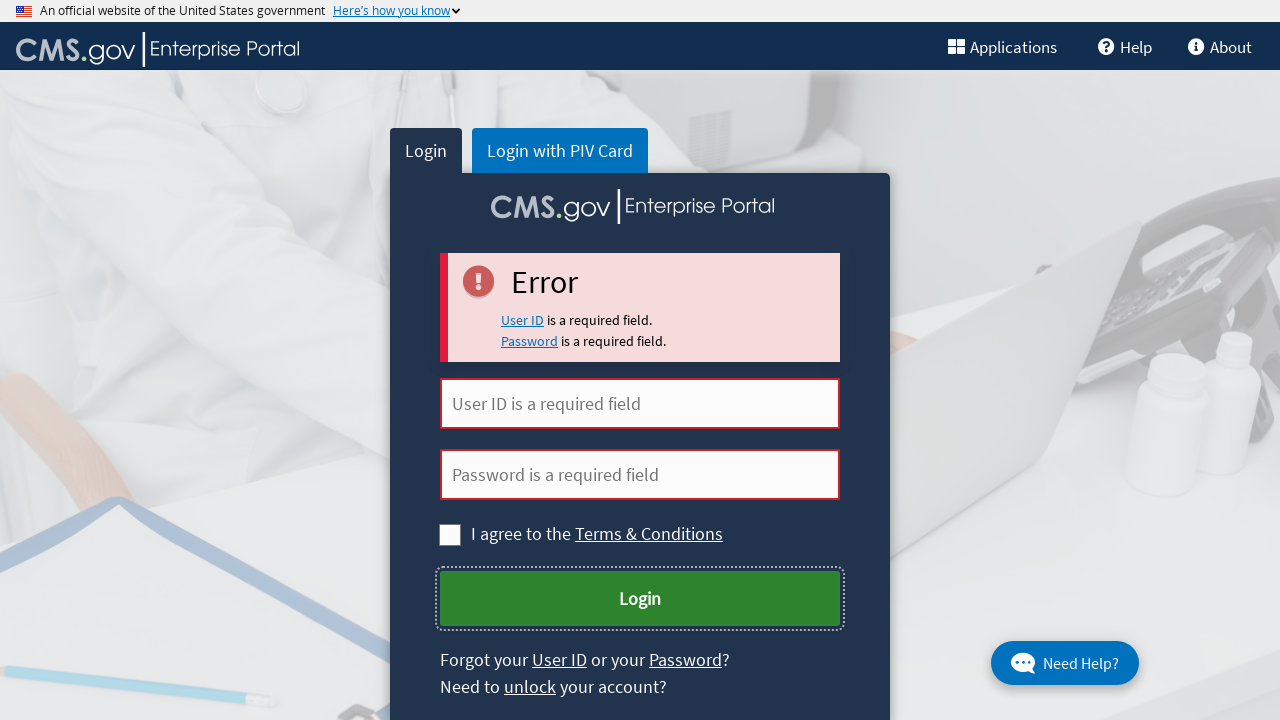

Waited for page to reach networkidle state after login button click
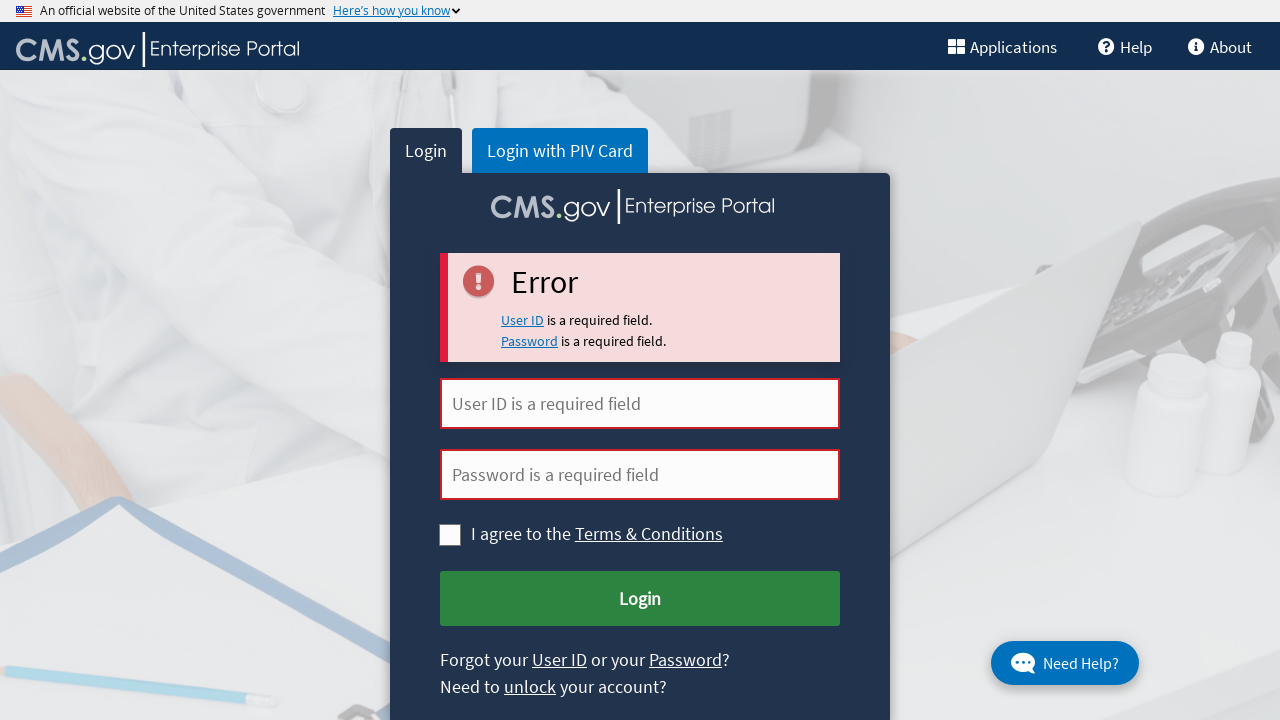

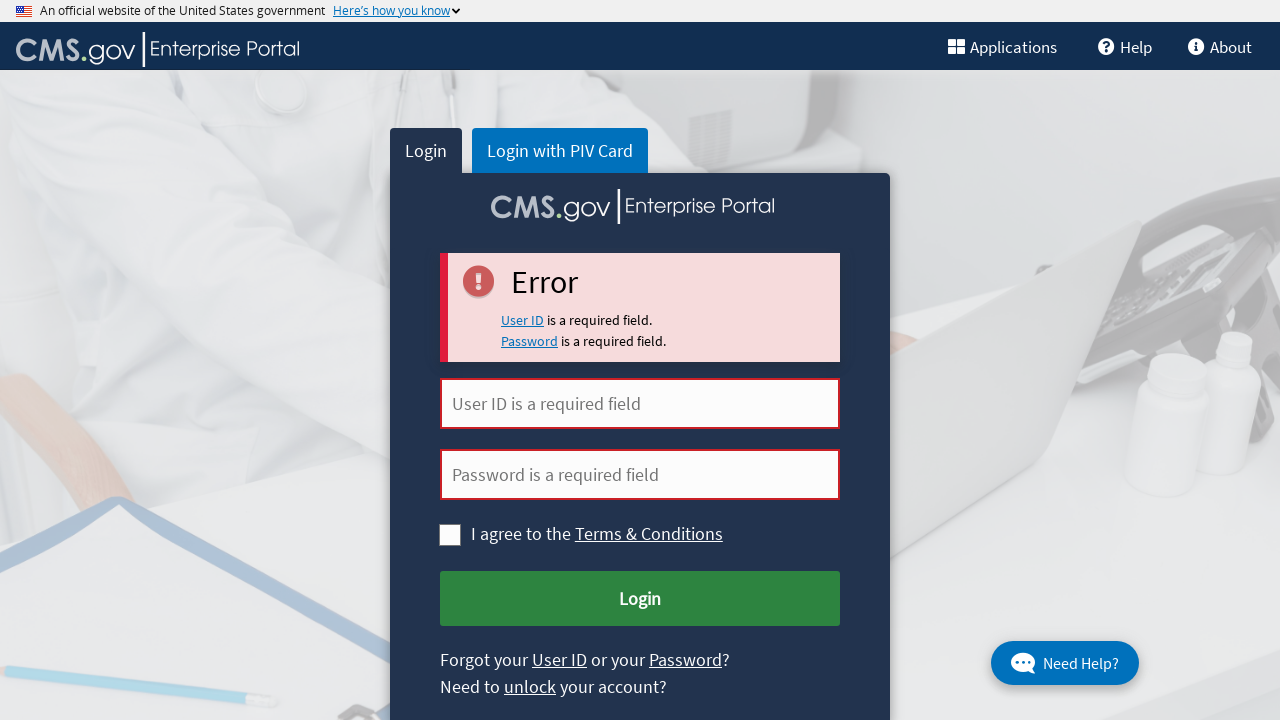